Navigates to the Sedgwick intake UAT page and fills in a name field with different test data.

Starting URL: https://intake-uat.sedgwick.com/

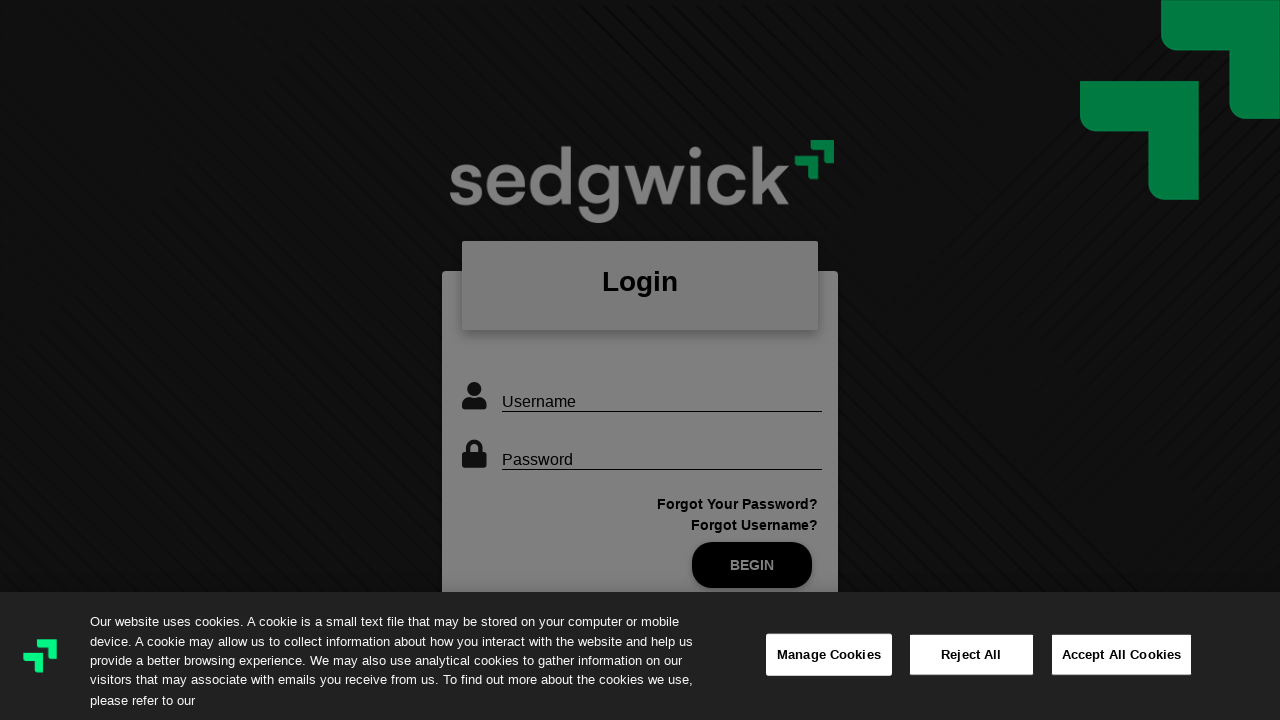

Filled name field with test data 'ABDEX' on #orangeForm-name
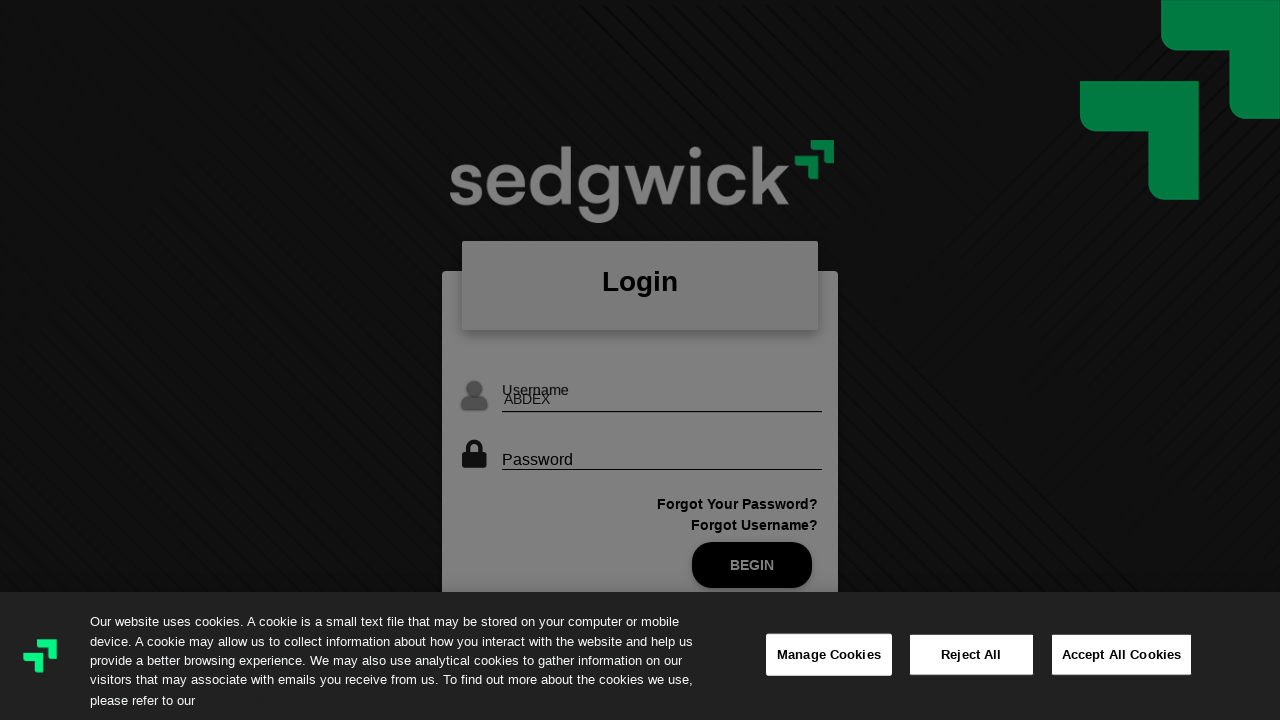

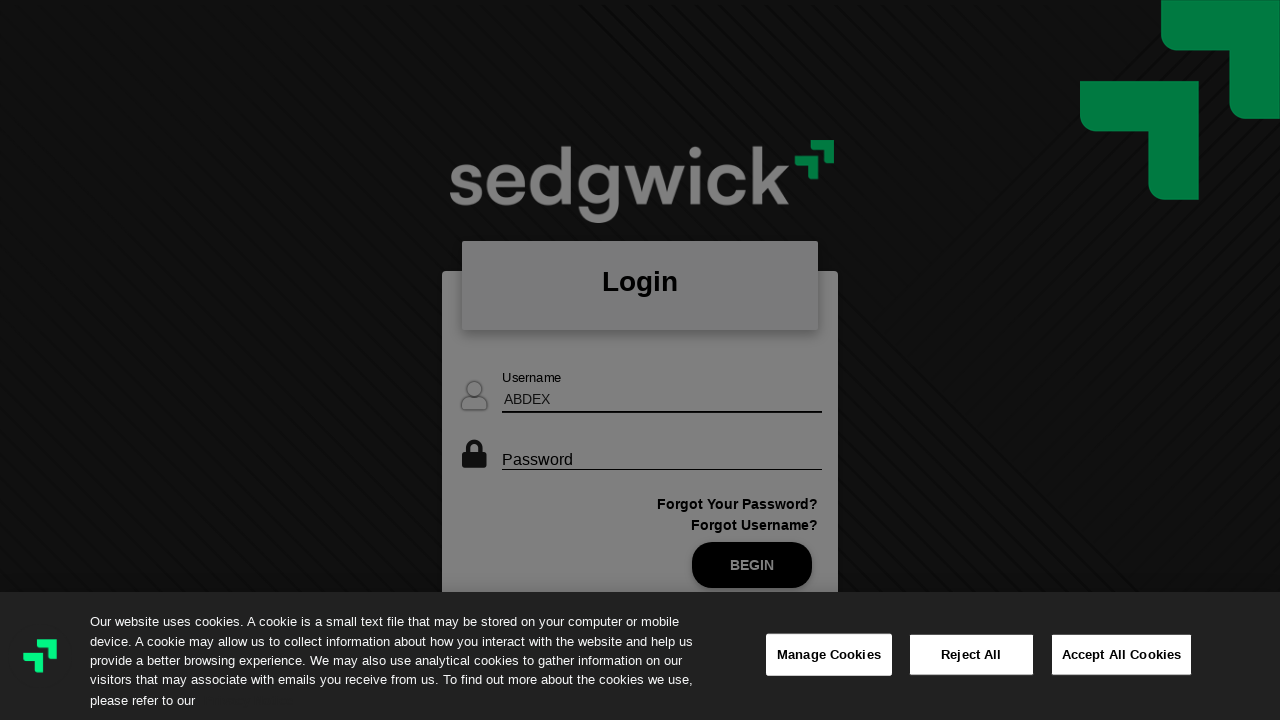